Tests dropdown selection functionality by selecting options using different methods: by visible text, by index, and by value attribute

Starting URL: https://rahulshettyacademy.com/AutomationPractice/

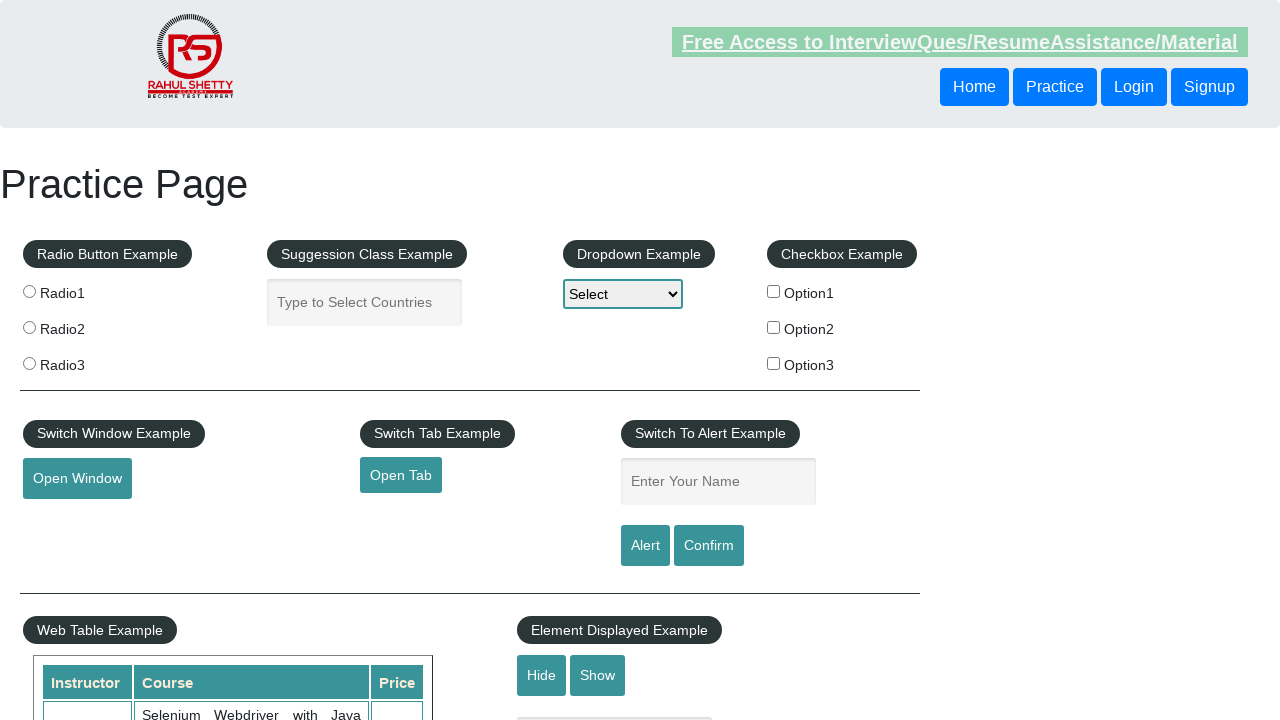

Waited for dropdown element to be present
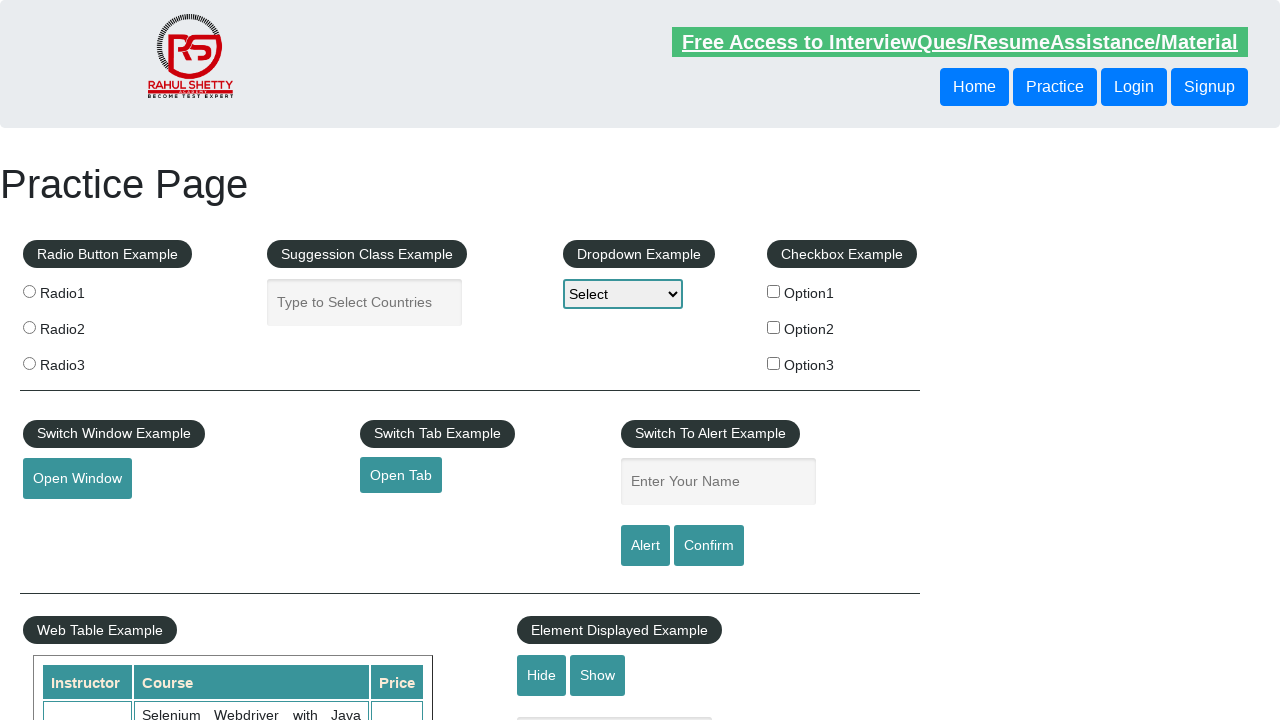

Selected dropdown option by visible text 'Option2' on select#dropdown-class-example
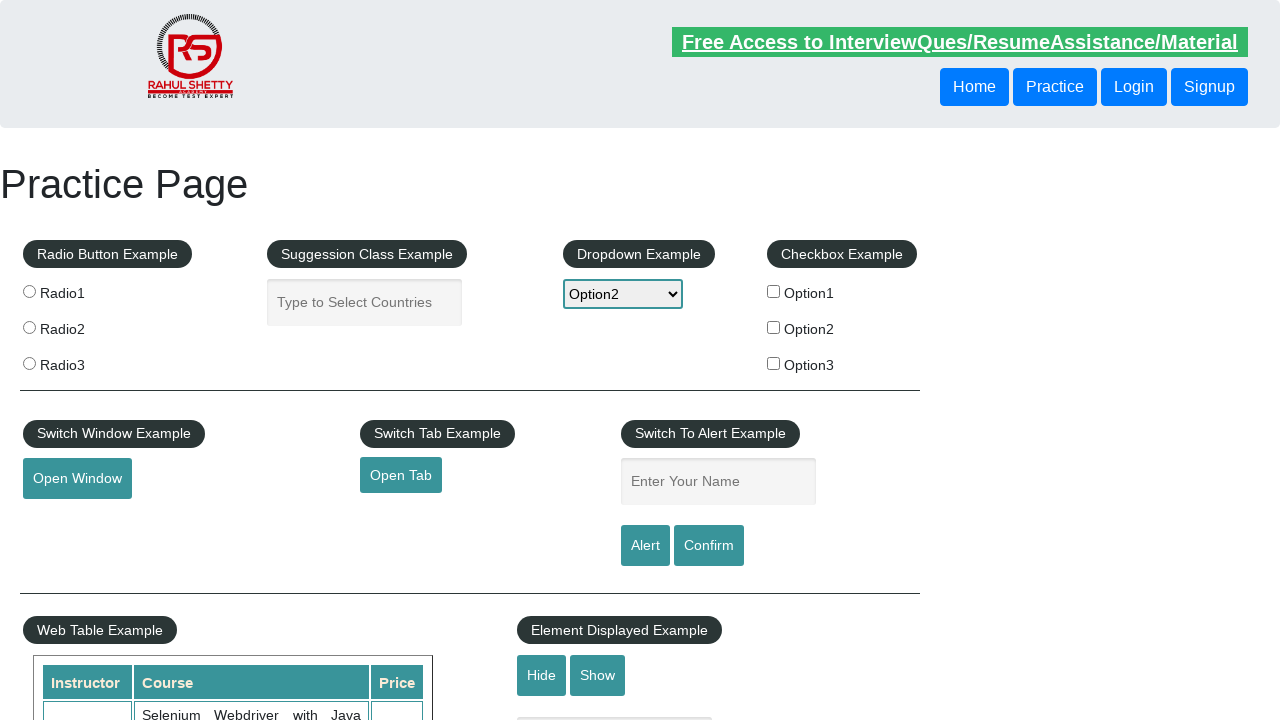

Selected dropdown option by index 1 on select#dropdown-class-example
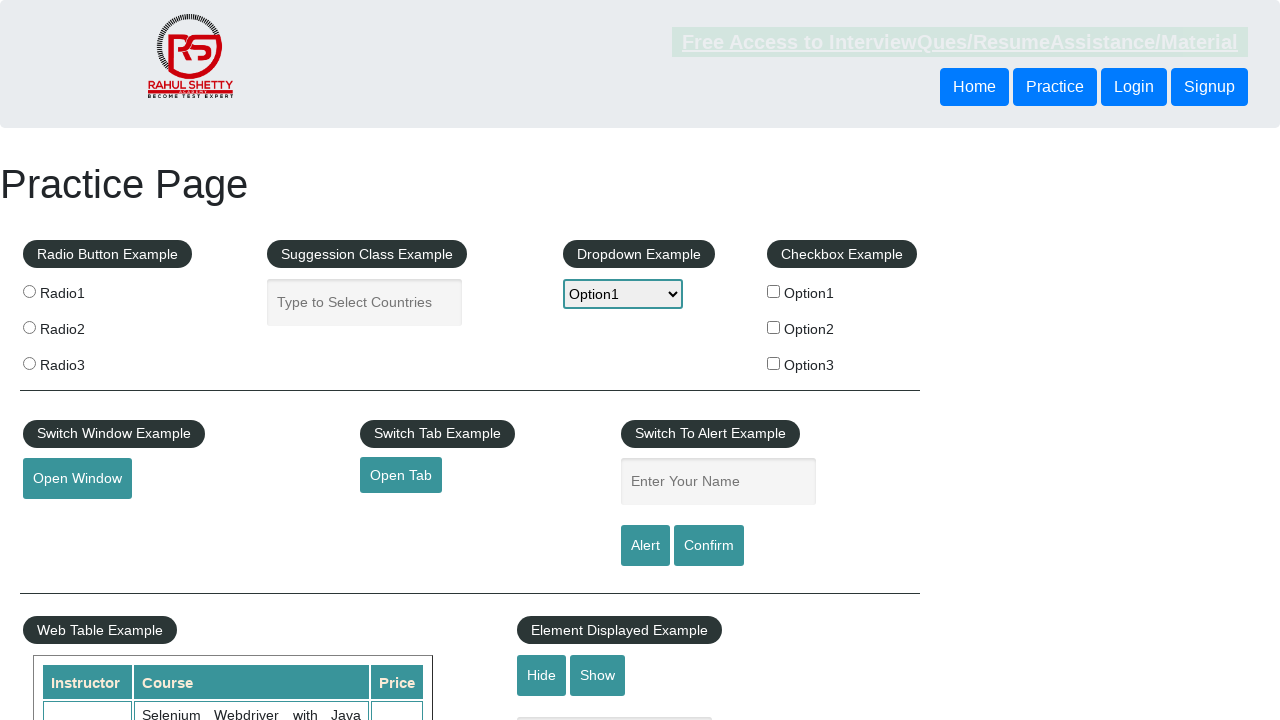

Selected dropdown option by value attribute 'option3' on select#dropdown-class-example
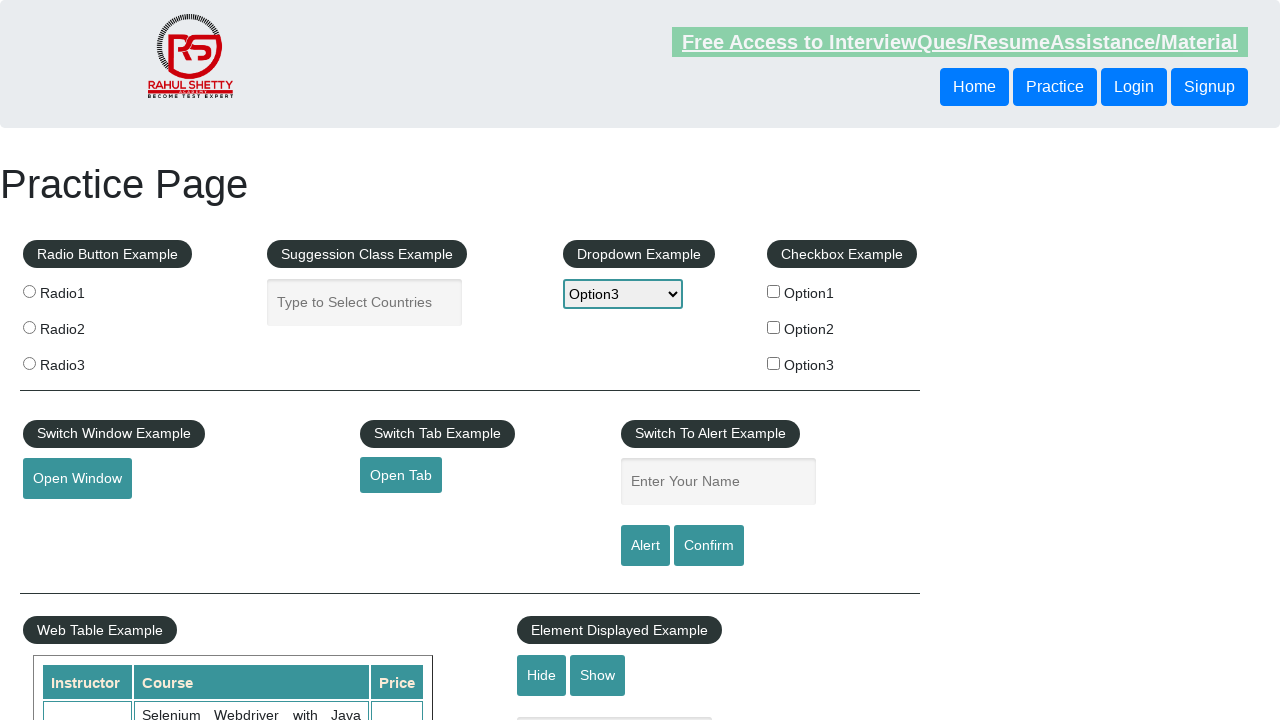

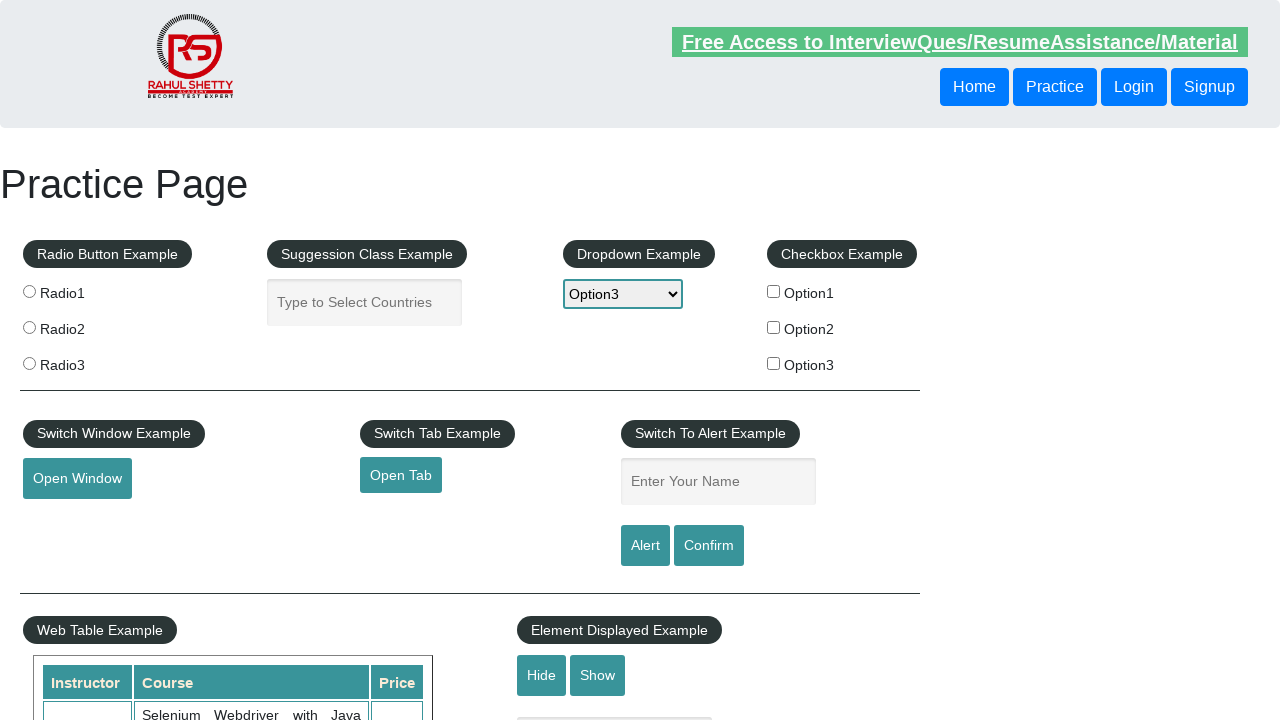